Tests clicking a button that becomes visible after 5 seconds by waiting for it to appear

Starting URL: https://demoqa.com/dynamic-properties

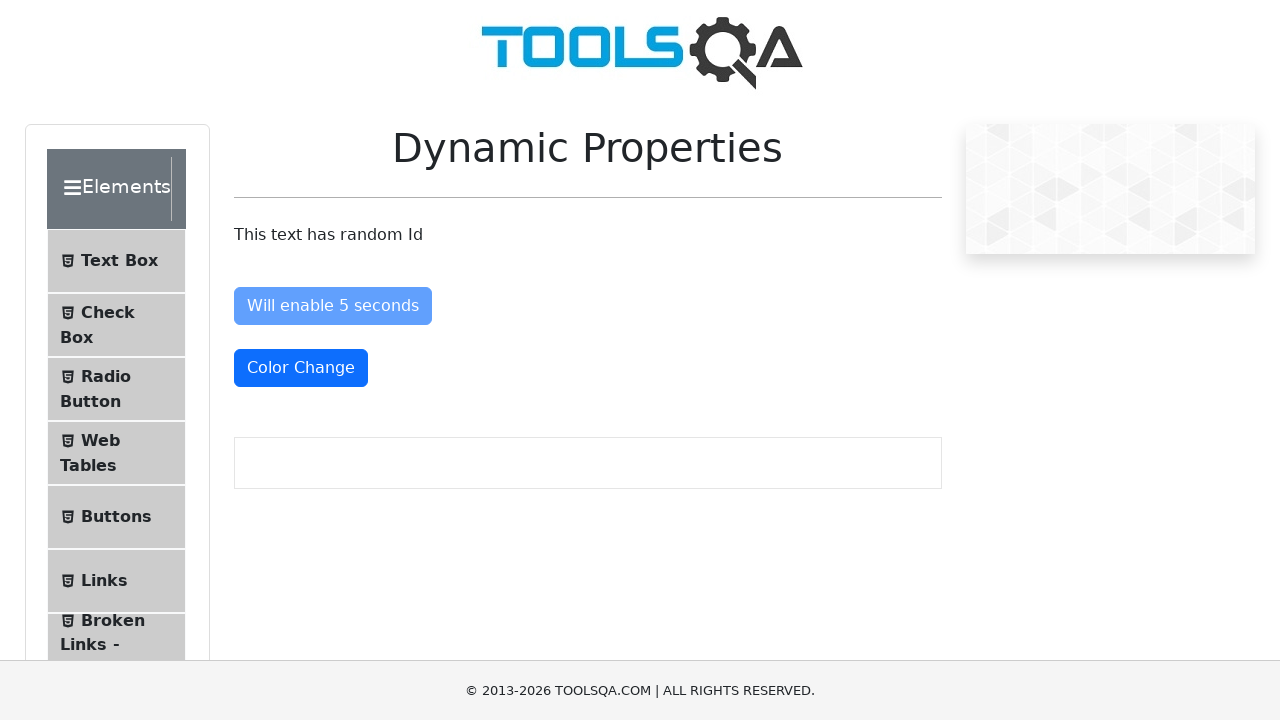

Waited for button to become visible after 5 seconds
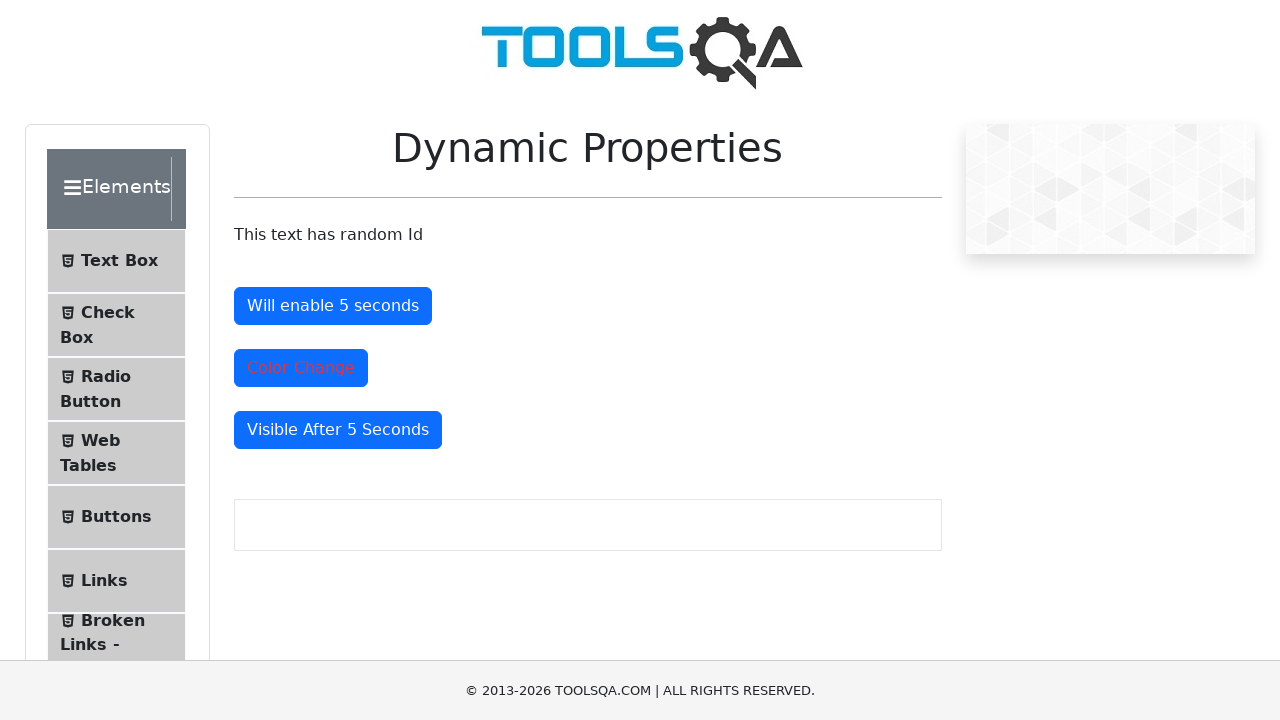

Clicked the button that became visible after 5 seconds at (338, 430) on #visibleAfter
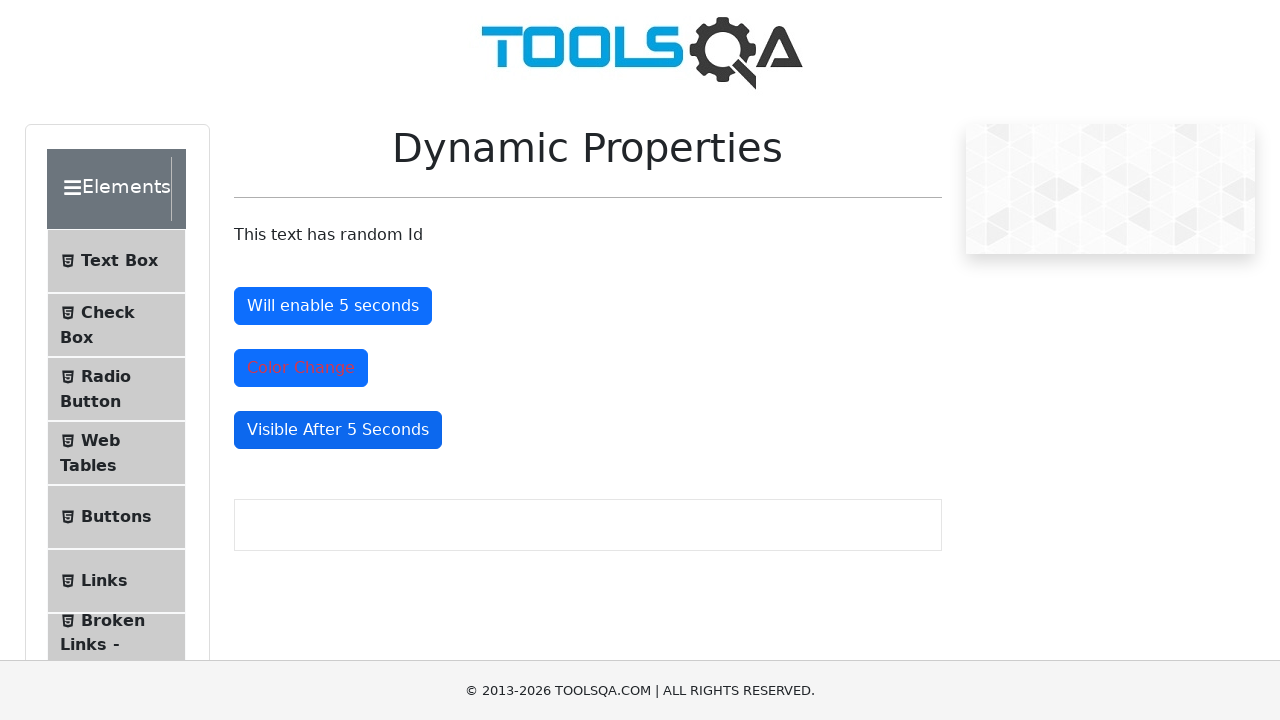

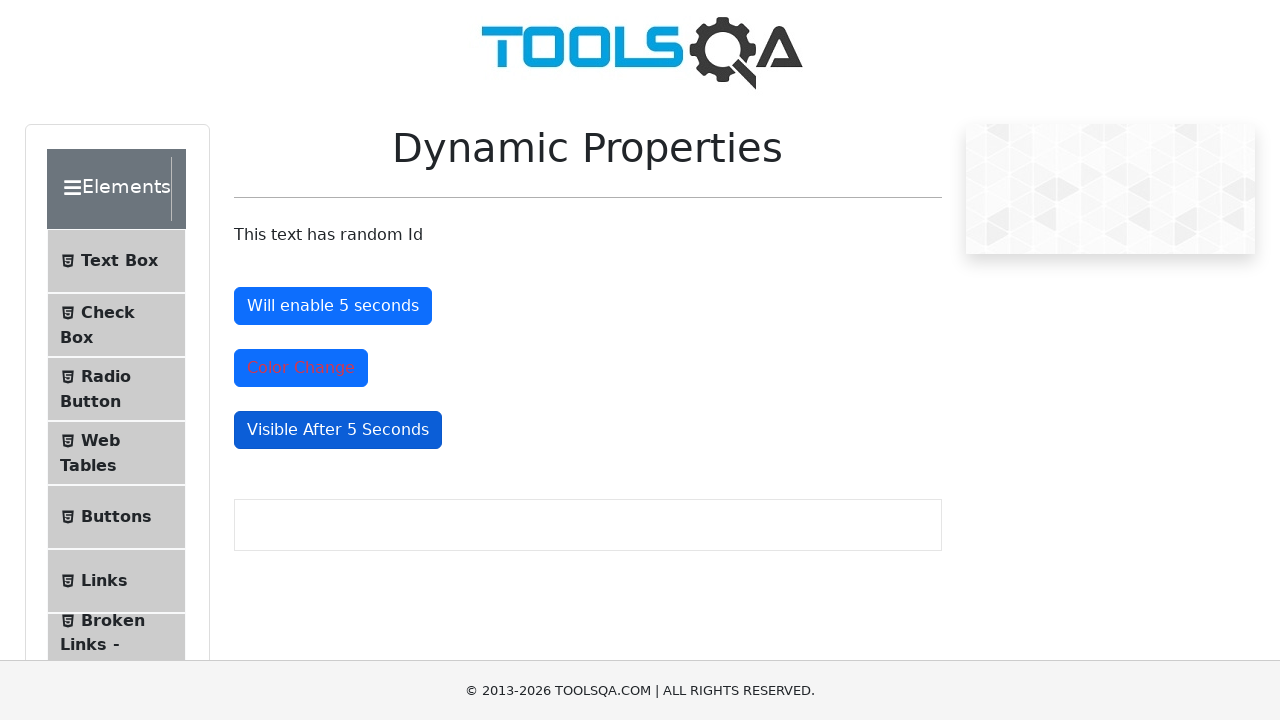